Tests a registration form by filling in various input types including text fields, radio buttons, checkboxes, dropdowns, date picker, file upload, textarea, color picker, and toggle switches, then submitting the form.

Starting URL: https://material.playwrightvn.com/

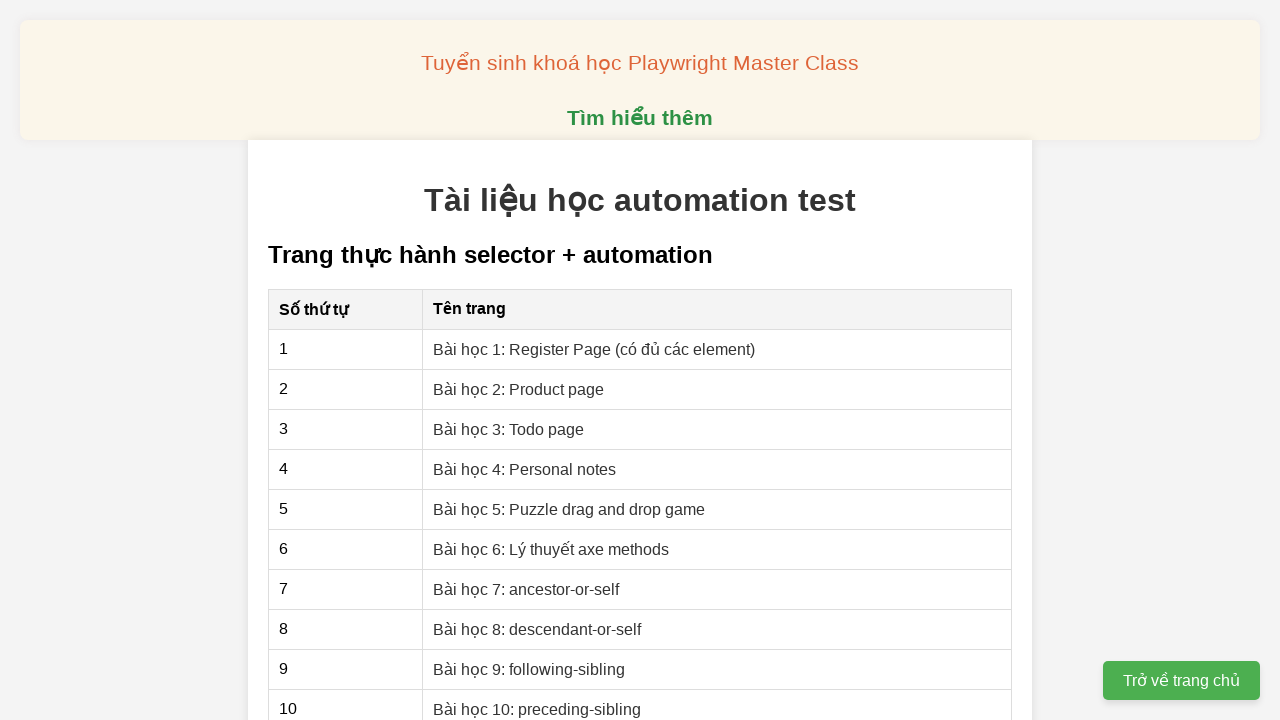

Clicked on Register Page lesson link at (594, 349) on xpath=//a[contains(text(),'Bài học 1: Register Page')]
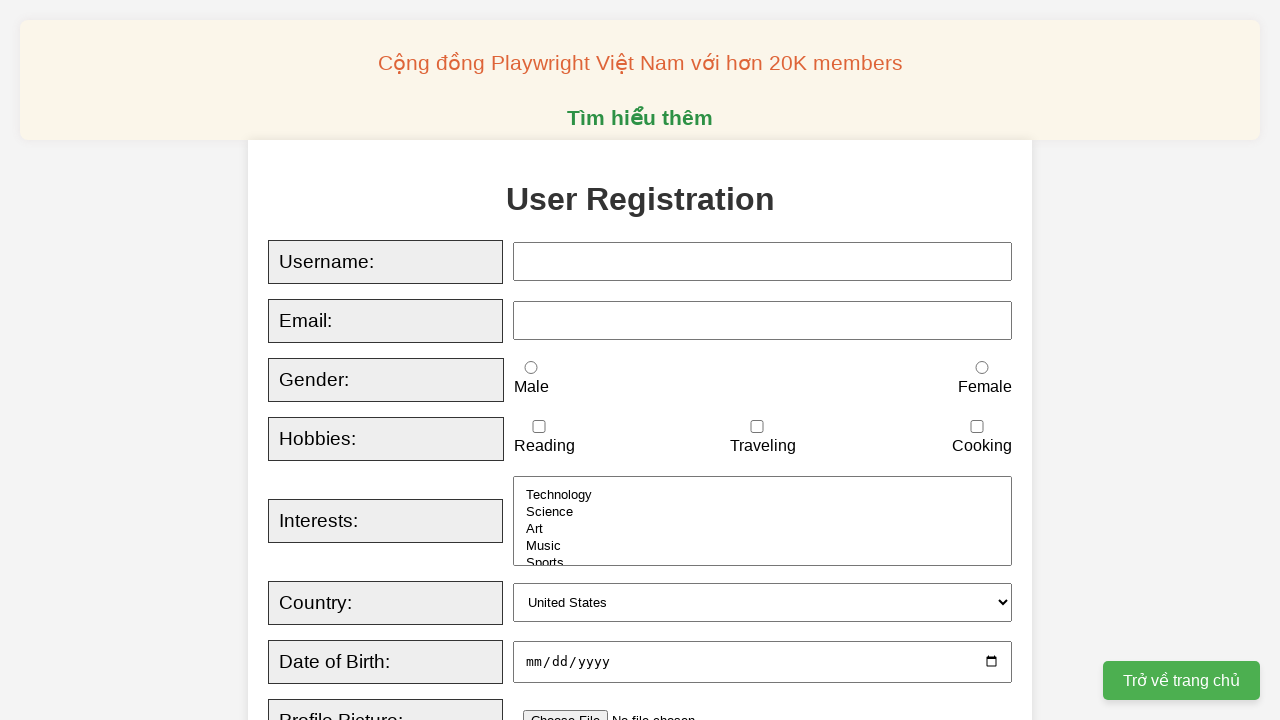

Filled username field with 'Trần Minh Khoa' on xpath=//input[@id='username']
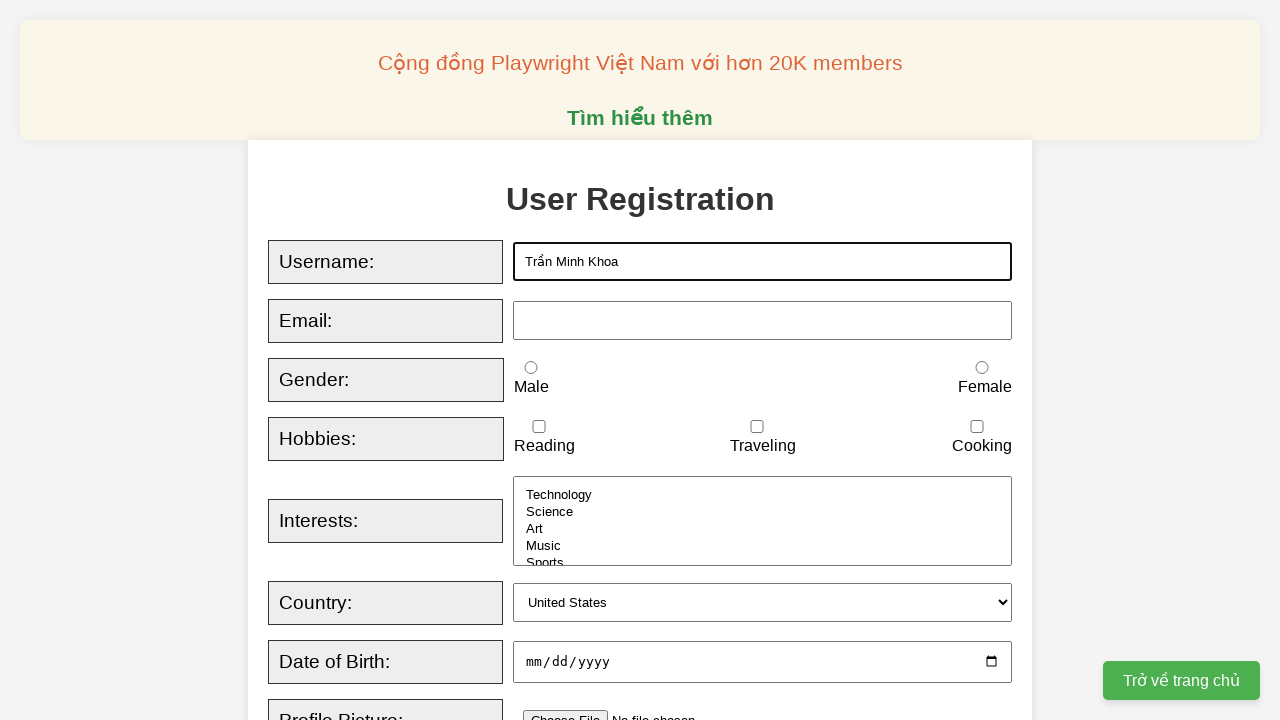

Filled email field with 'minhkhoa.tran@gmail.com' on xpath=//input[@id='email']
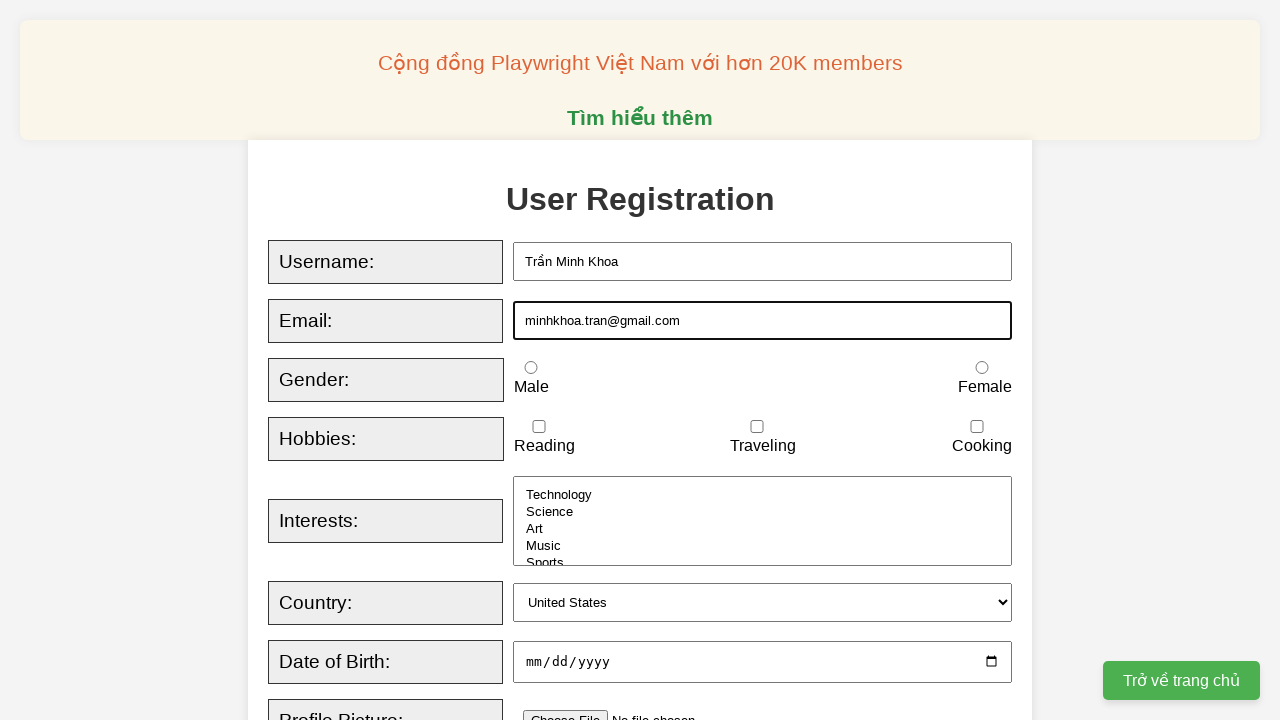

Selected male gender radio button at (531, 368) on xpath=//input[@id='male']
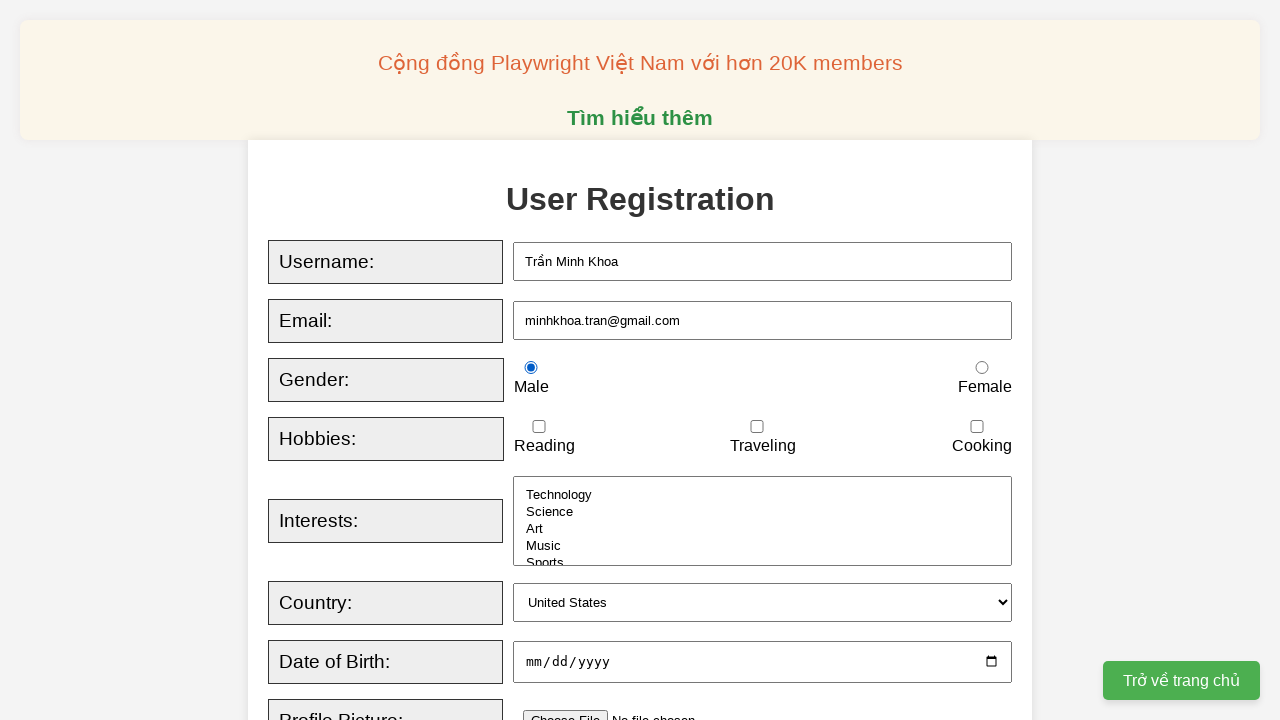

Checked traveling hobby checkbox at (757, 427) on xpath=//input[@id='traveling']
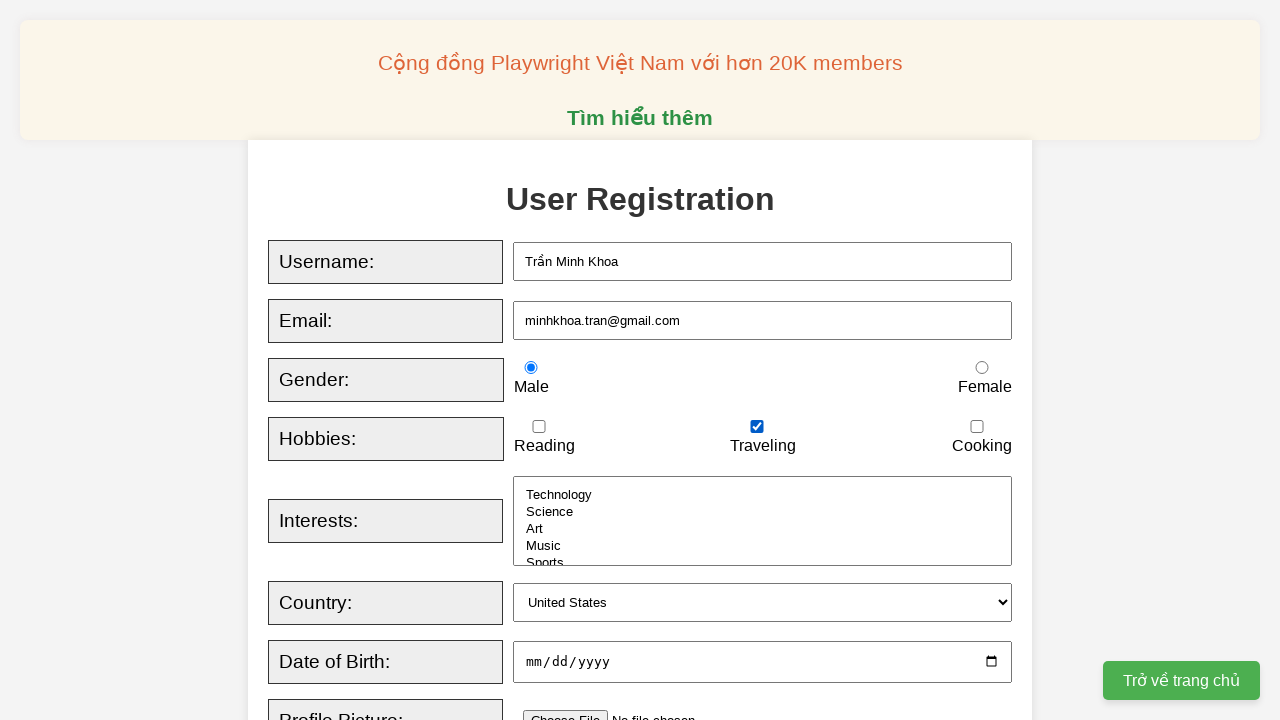

Selected 'art' from interests dropdown on xpath=//select[@id='interests']
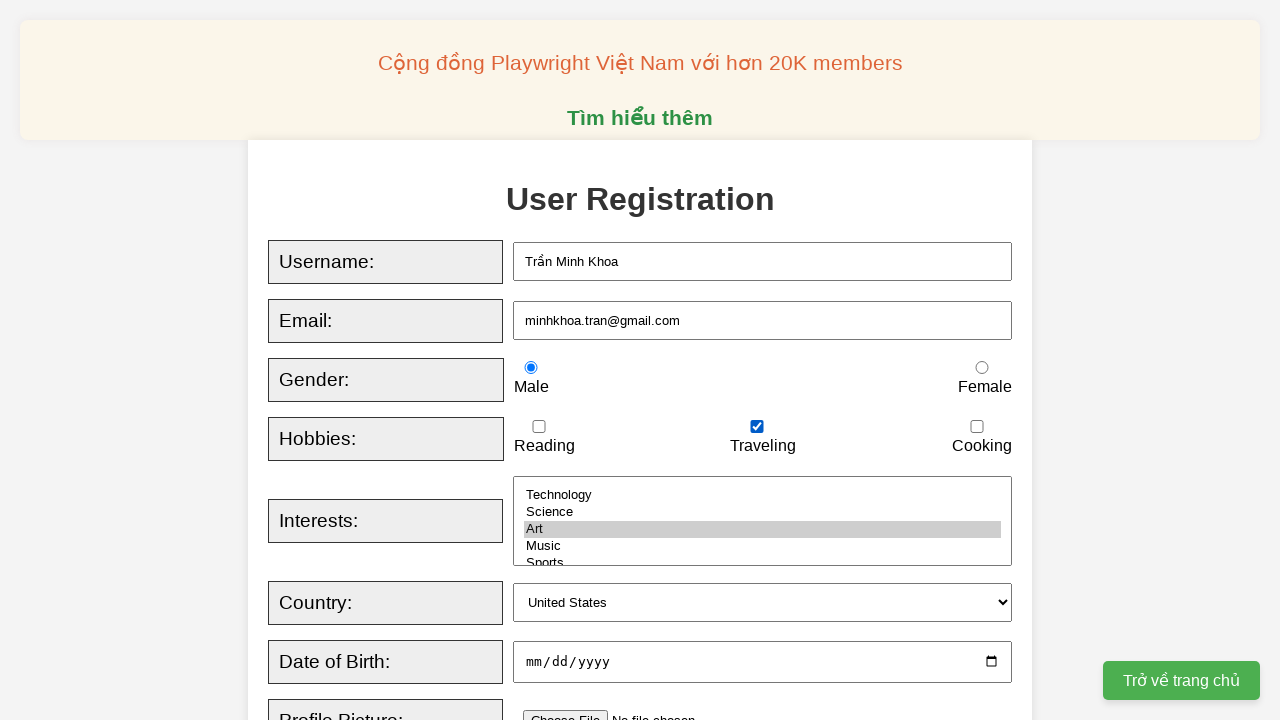

Selected 'UK' from country dropdown on xpath=//select[@id='country']
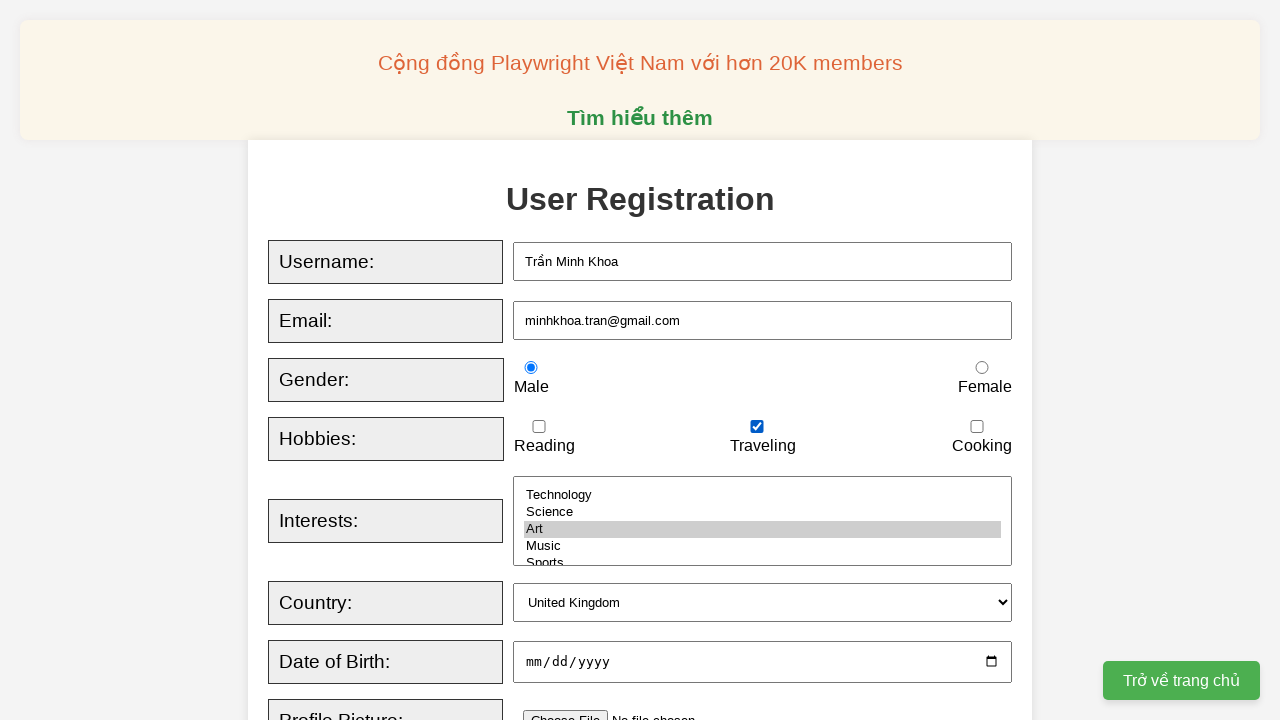

Clicked on date of birth field at (763, 662) on xpath=//input[@id='dob']
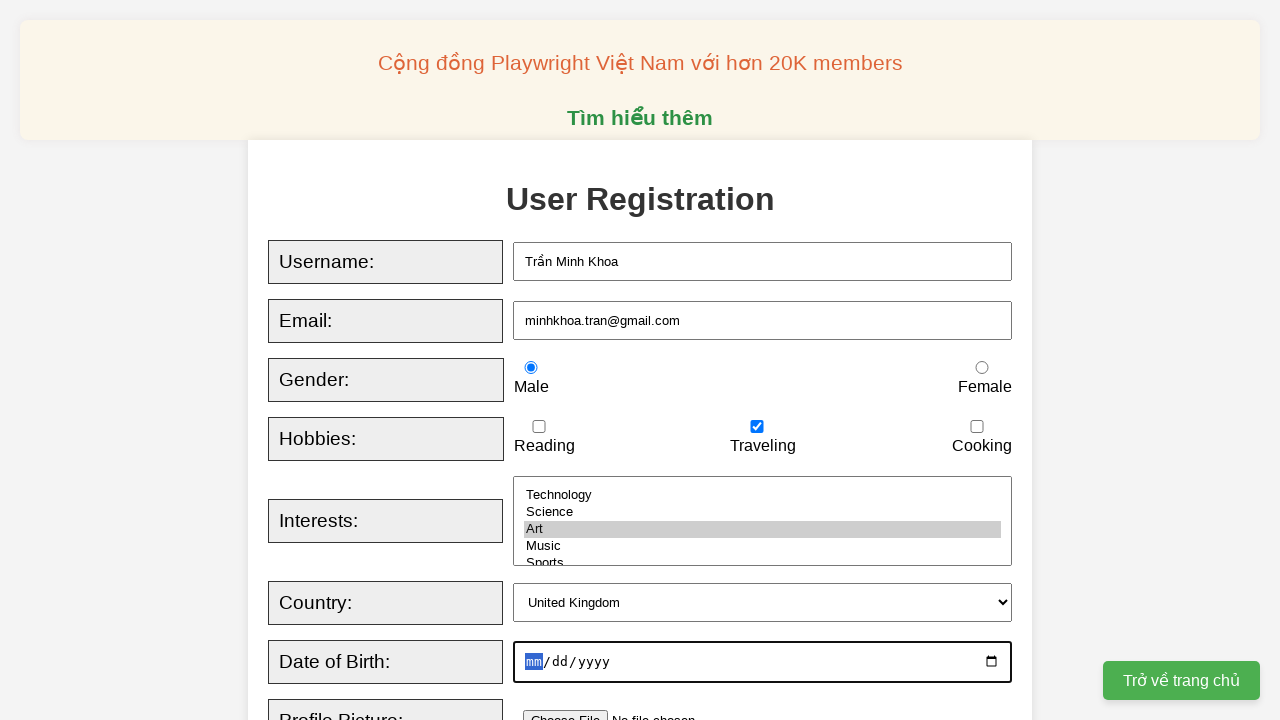

Entered date of birth '12011999'
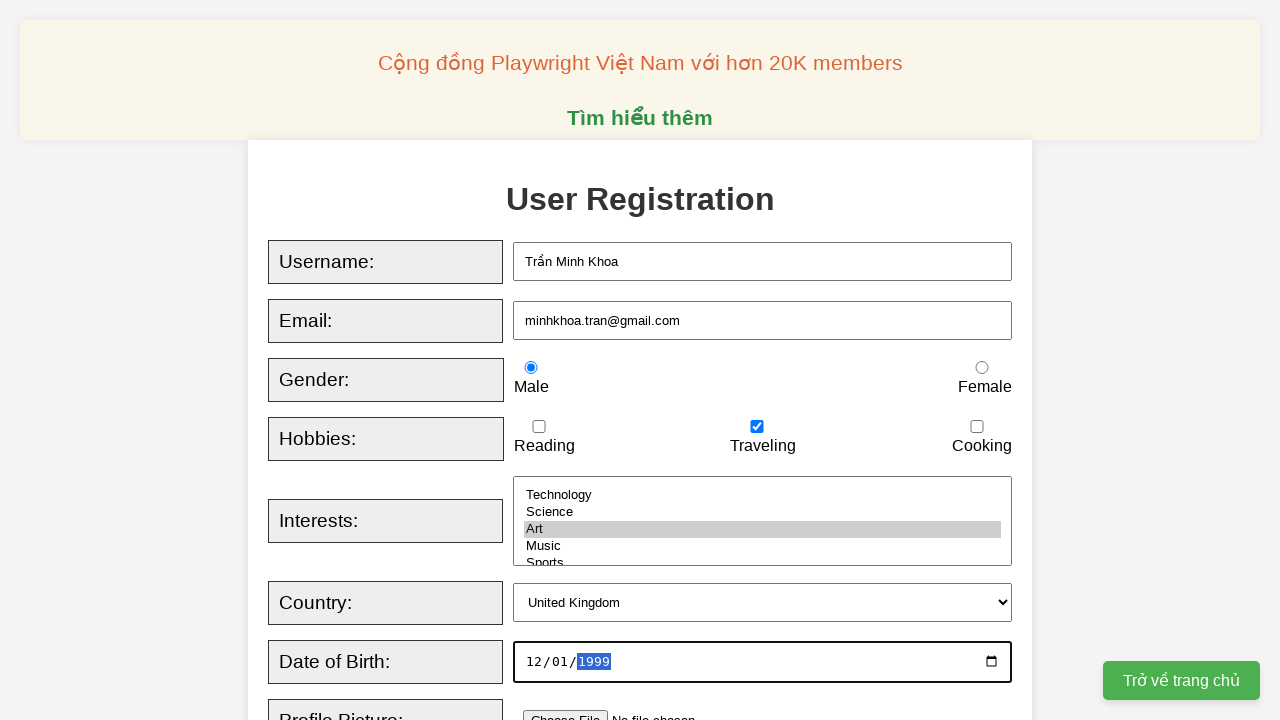

Uploaded profile file
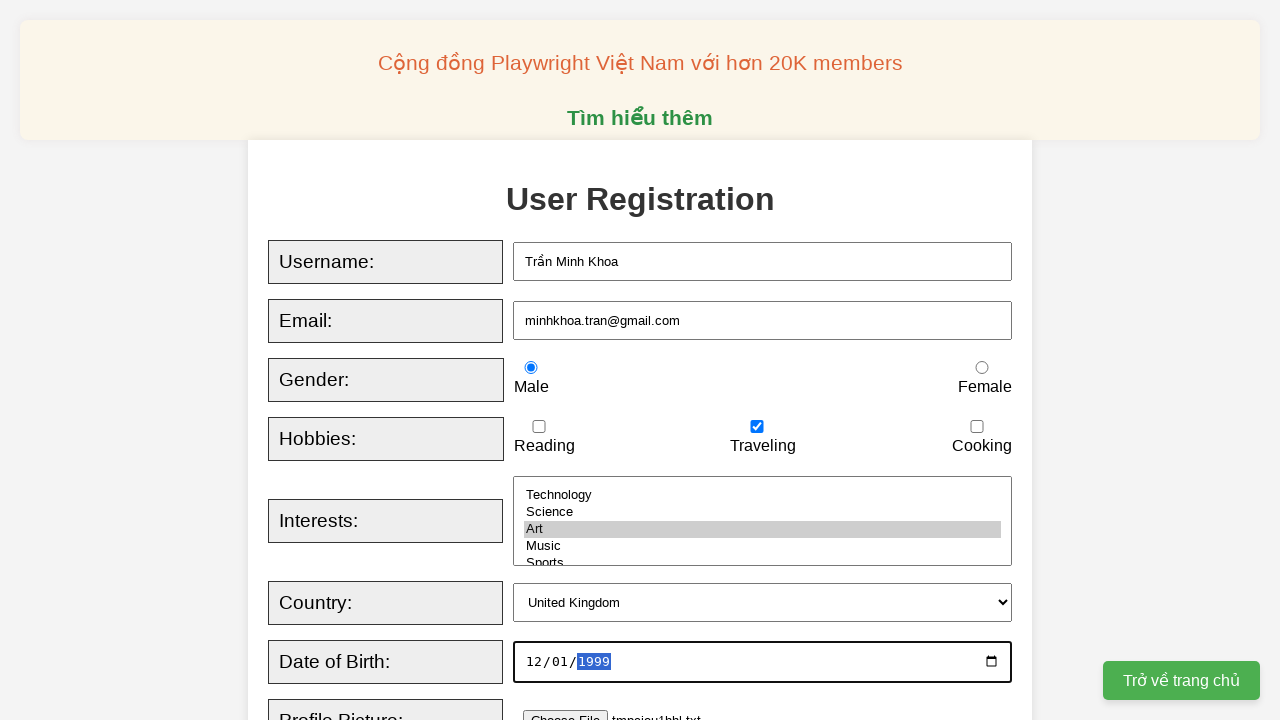

Filled bio textarea with sample text on xpath=//textarea[@id='bio']
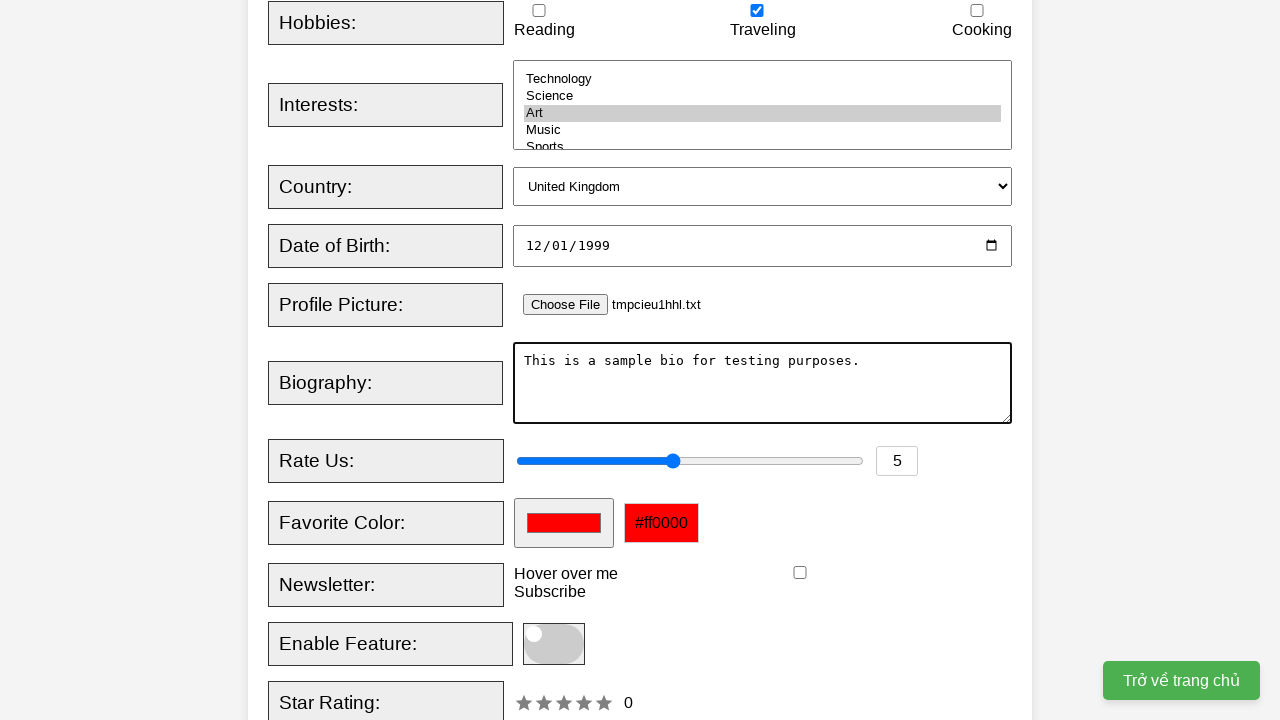

Set favorite color to '#002aff' on xpath=//input[@id='favcolor']
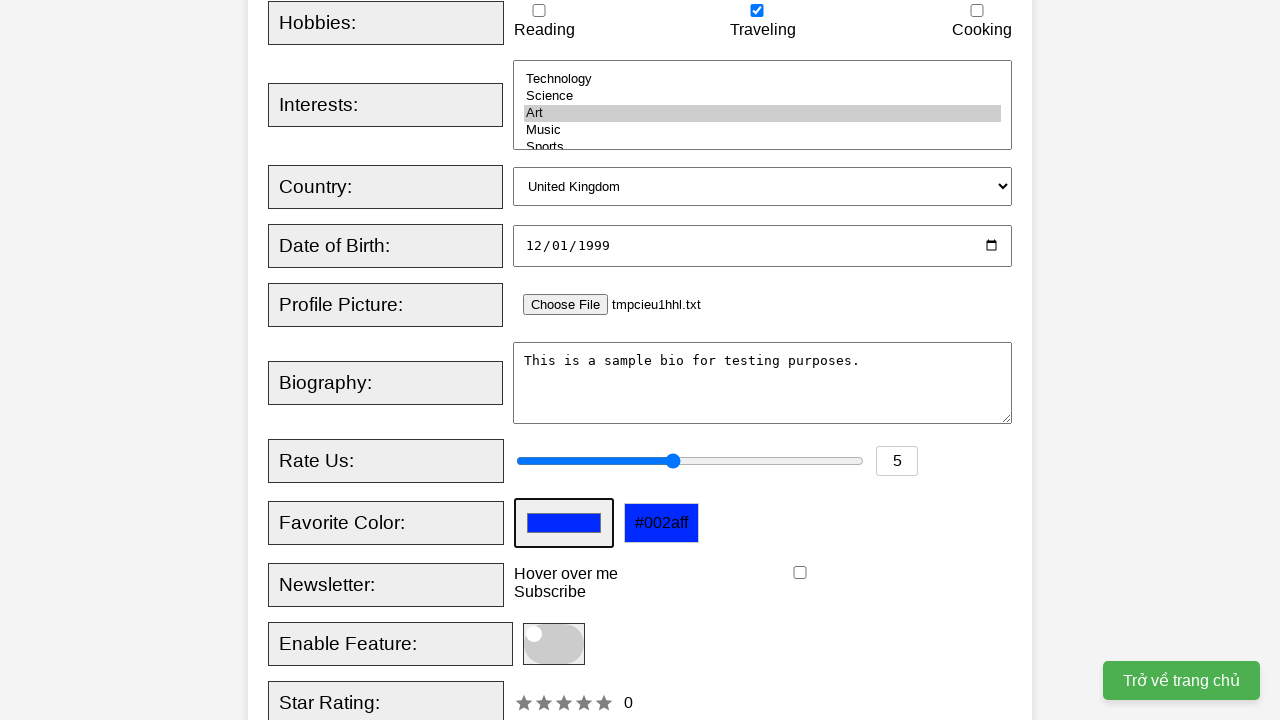

Clicked newsletter checkbox at (800, 573) on xpath=//input[@id='newsletter']
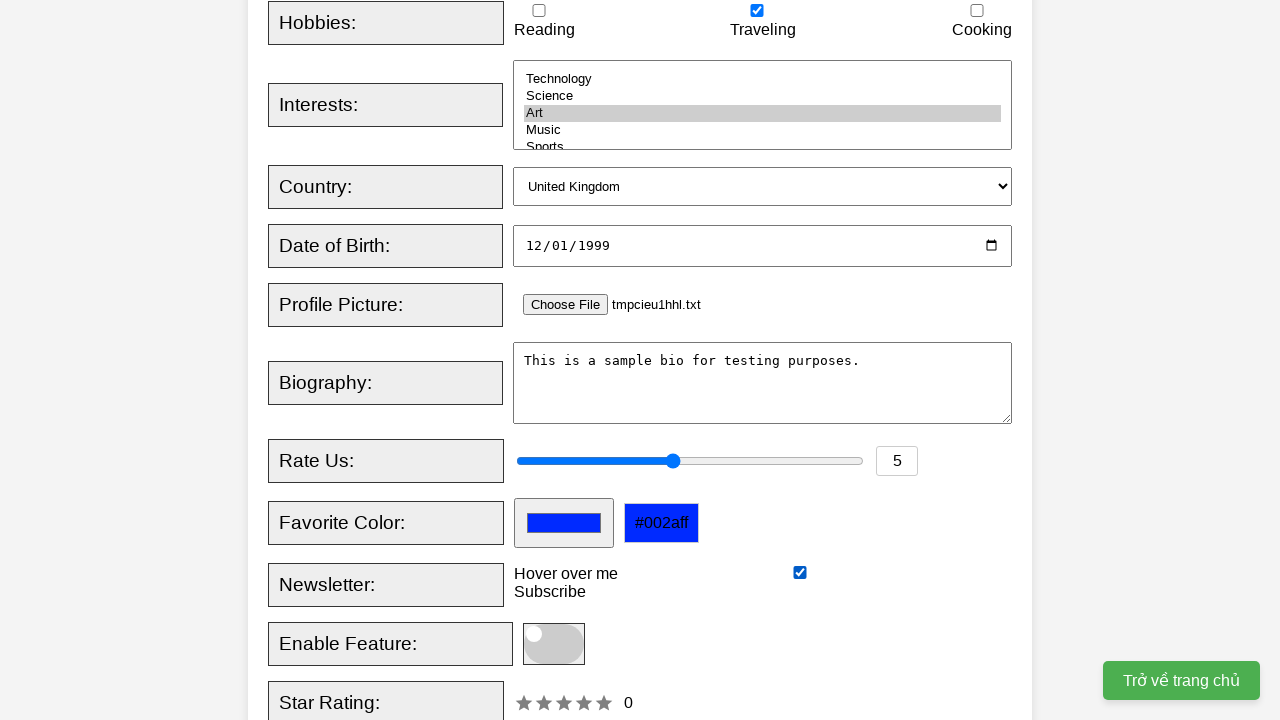

Clicked toggle slider at (554, 644) on xpath=//span[@class='slider round']
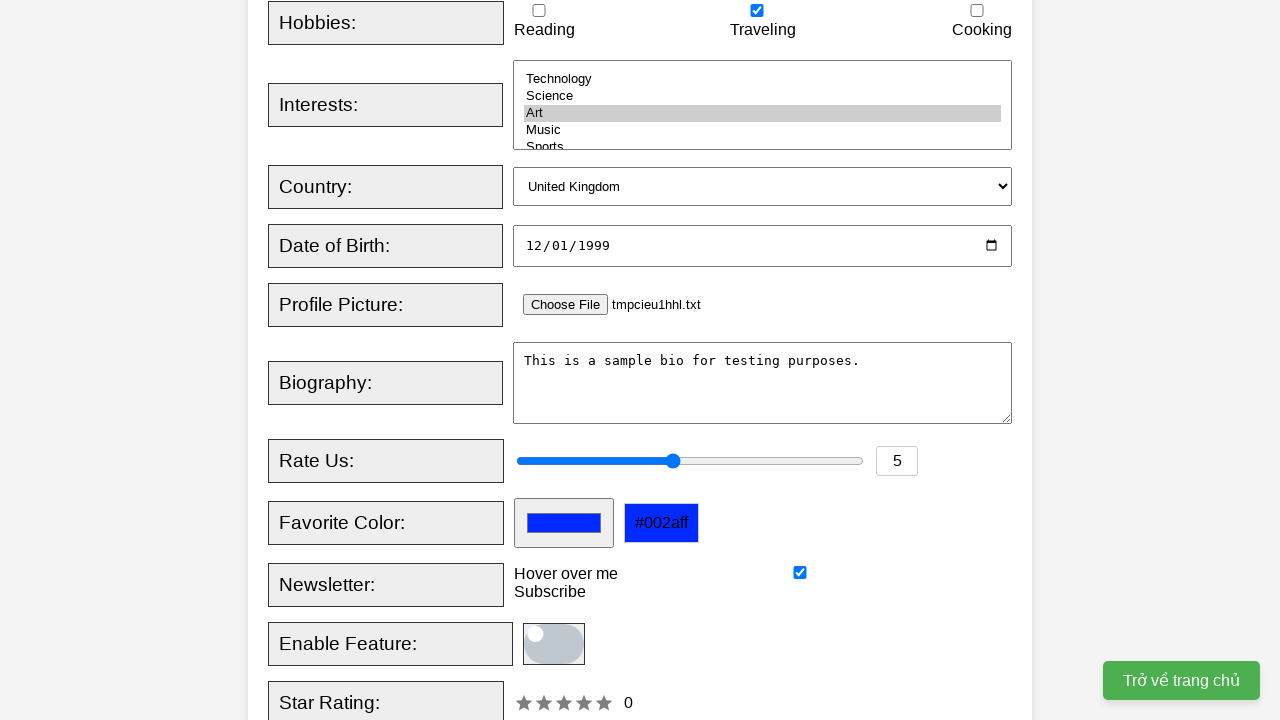

Clicked submit button to register at (528, 360) on xpath=//button[@type='submit']
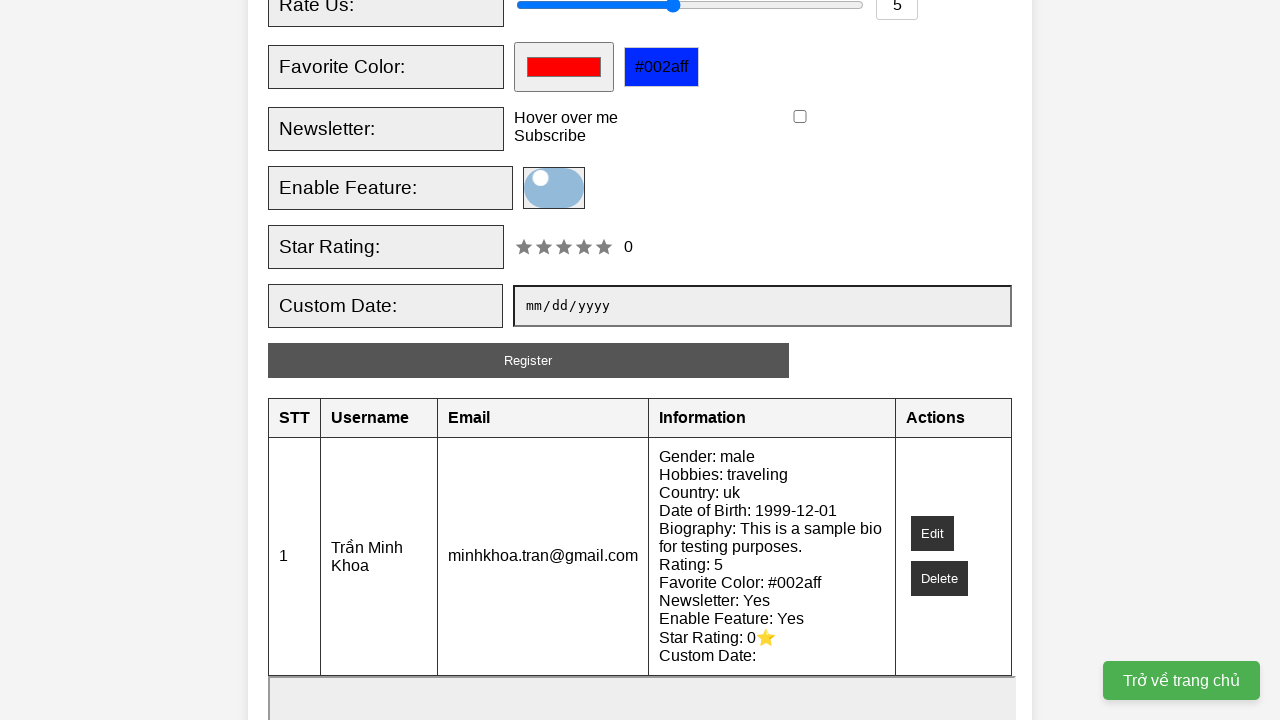

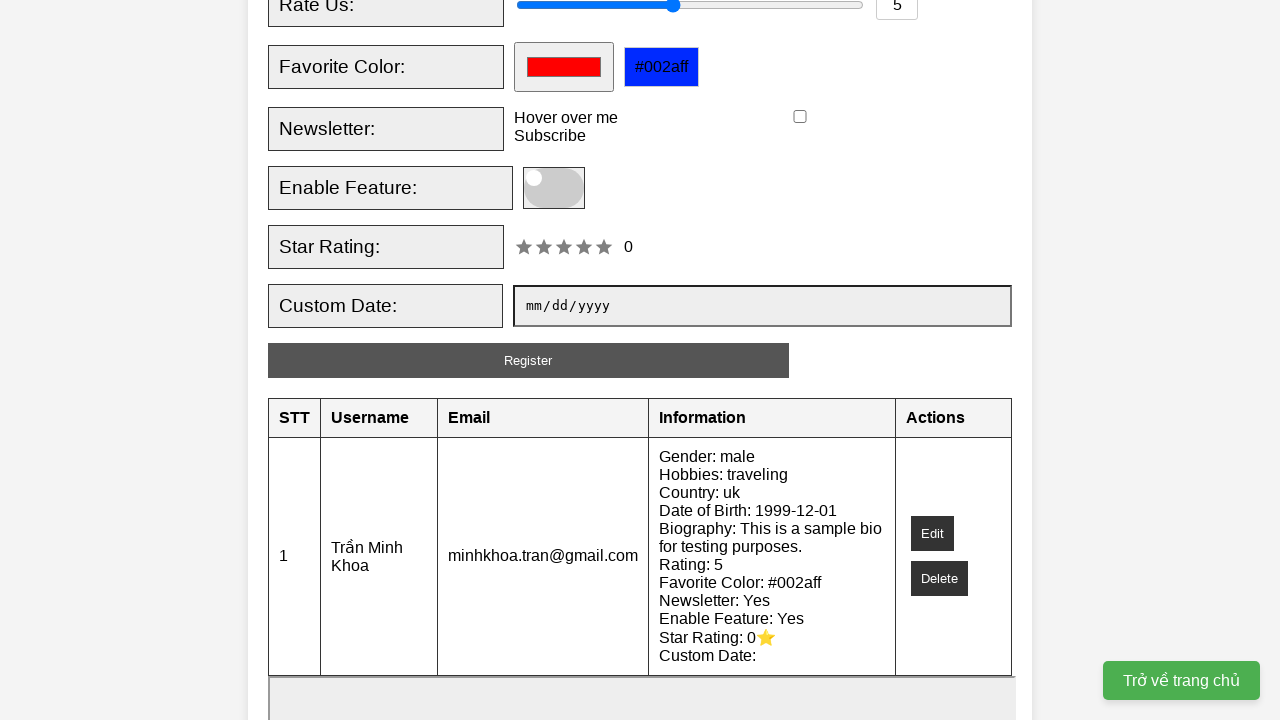